Tests iframe handling by scrolling to an element, counting links on the main page, switching into an iframe, interacting with iframe content, and switching back to the main frame

Starting URL: https://rahulshettyacademy.com/AutomationPractice/

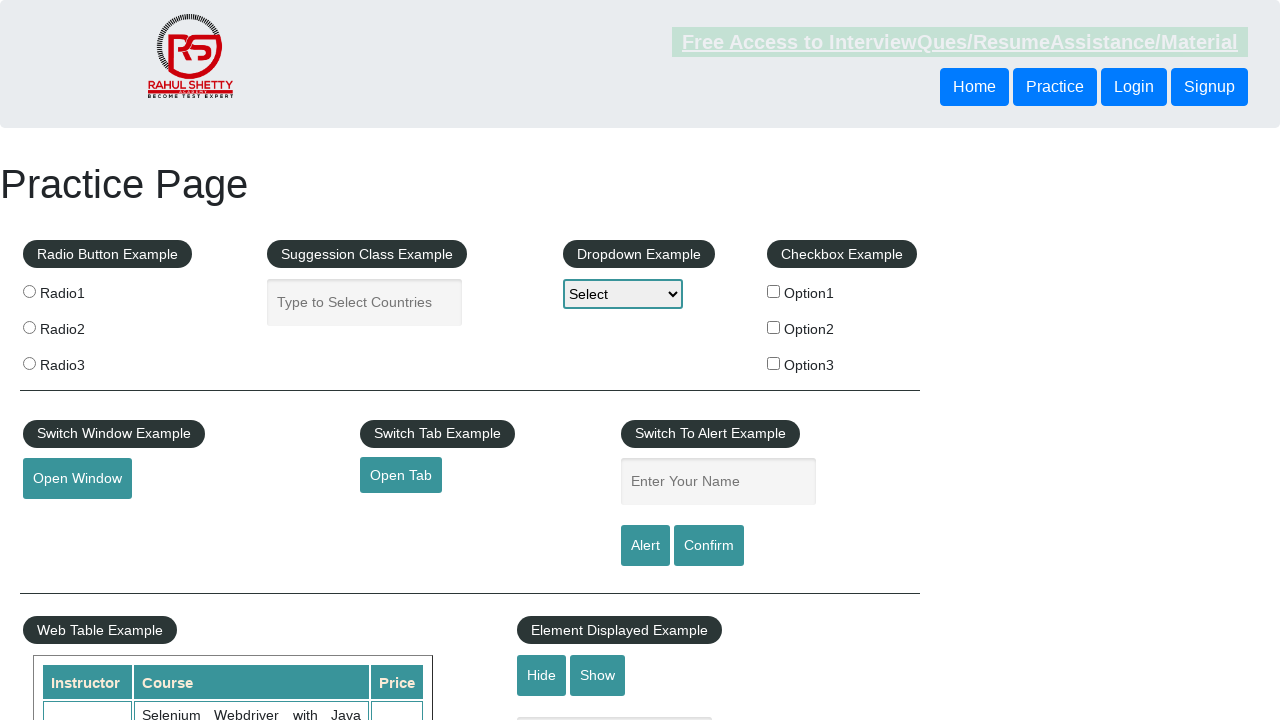

Scrolled to mouse hover element
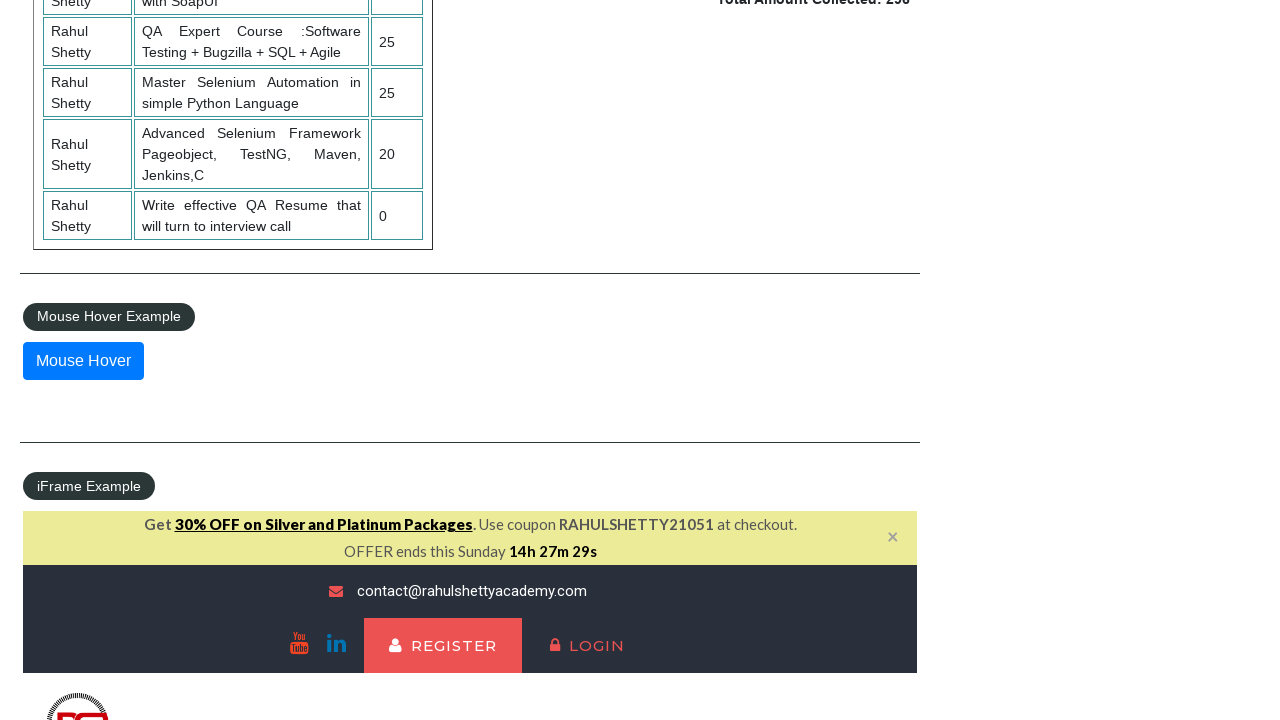

Counted 27 links in main page
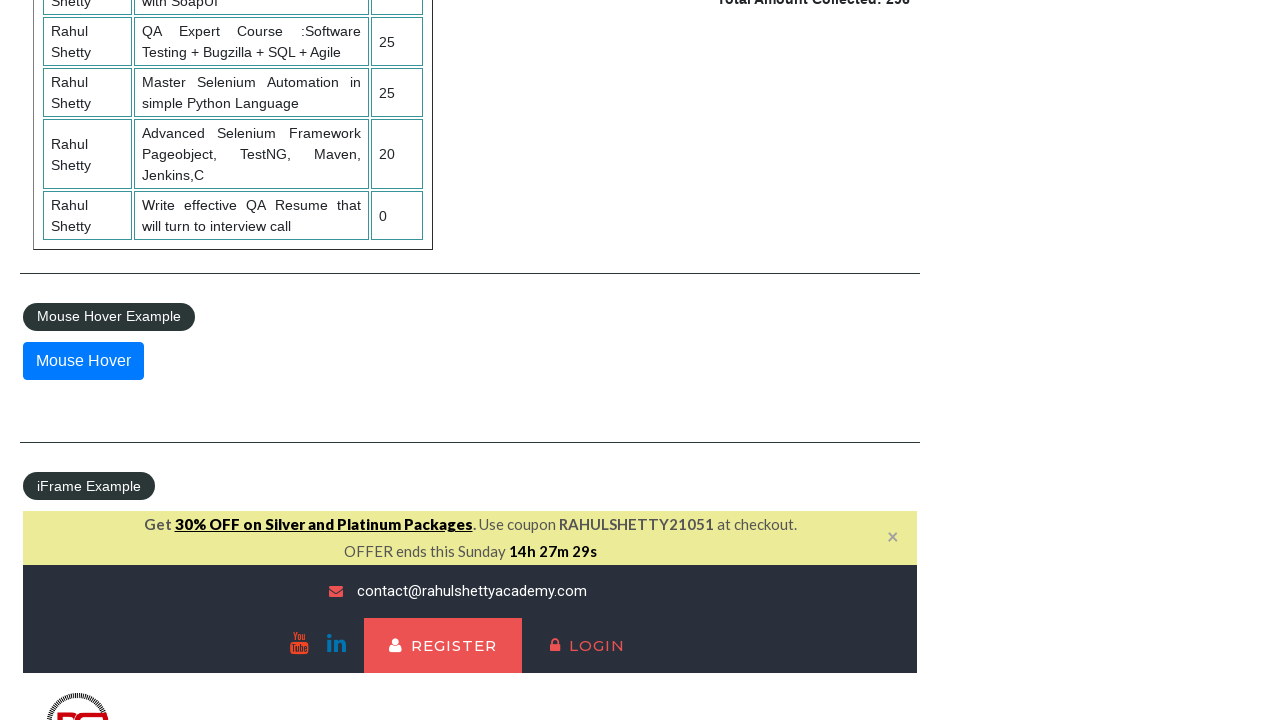

Switched to courses iframe using frame_locator
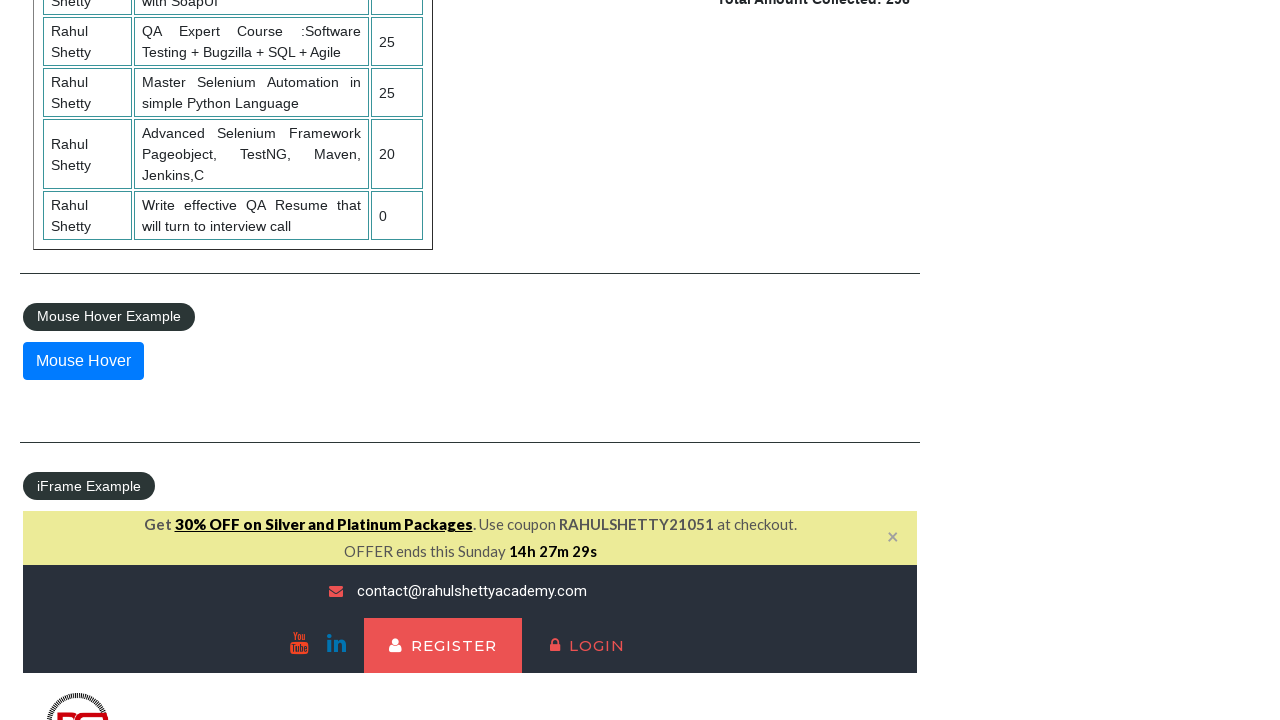

Located 'Courses' link inside iframe
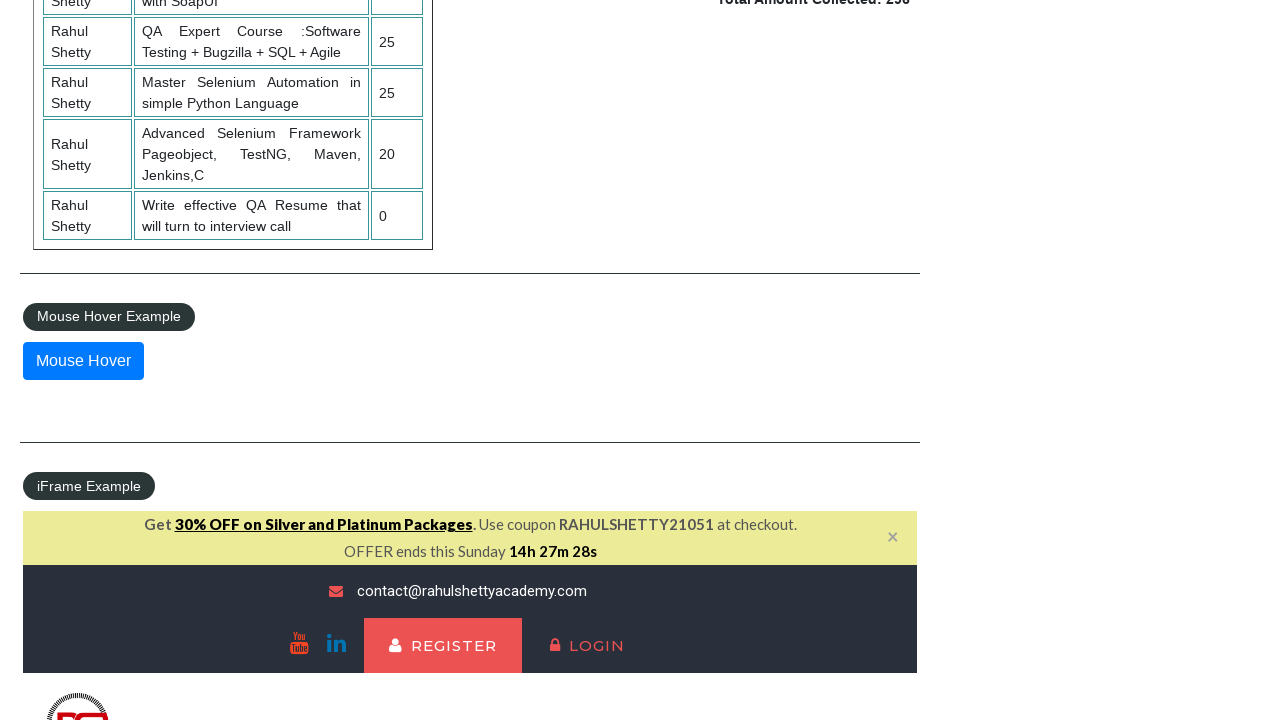

Retrieved tag name of Courses link: A
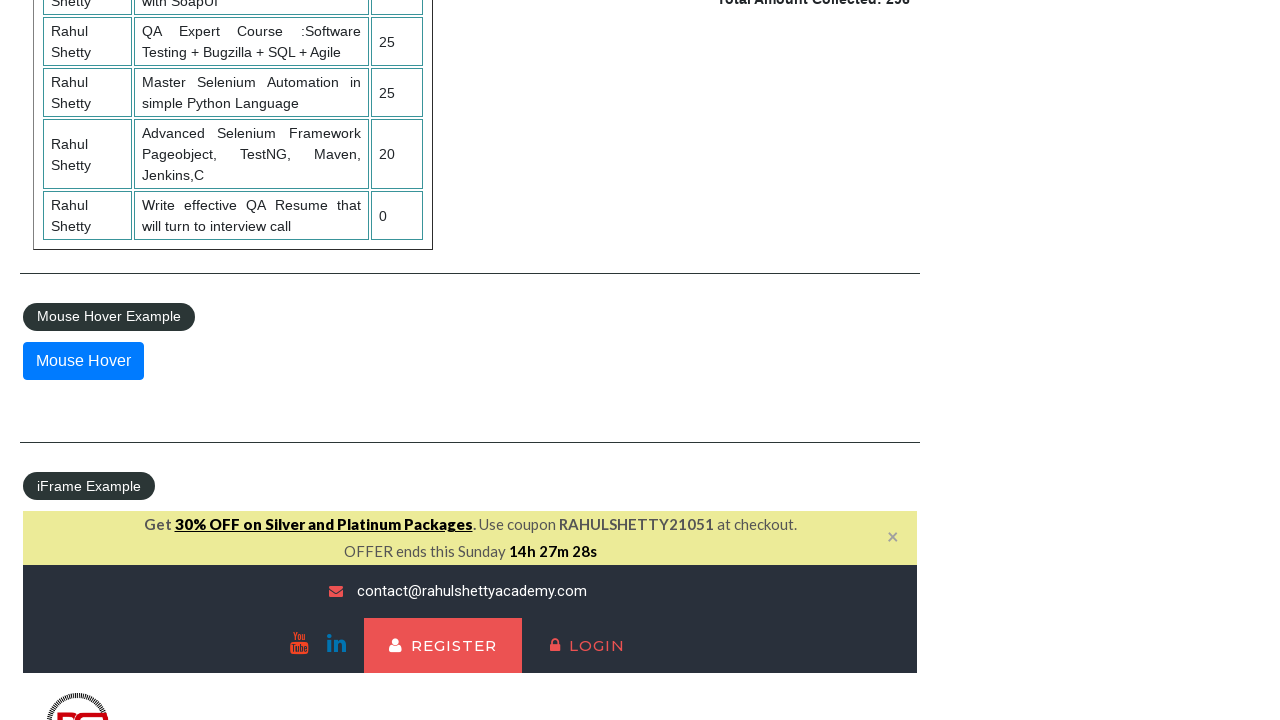

Counted 38 links in iframe
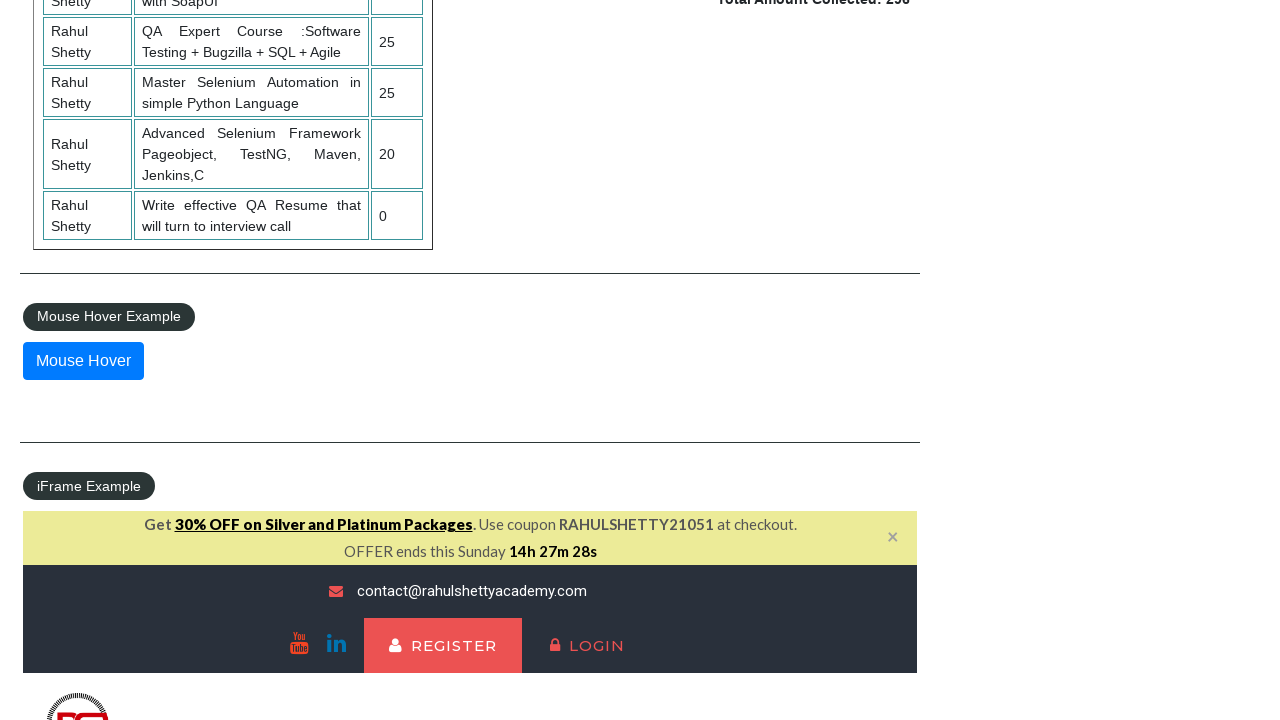

Test completed - ready to interact with main page content again if needed
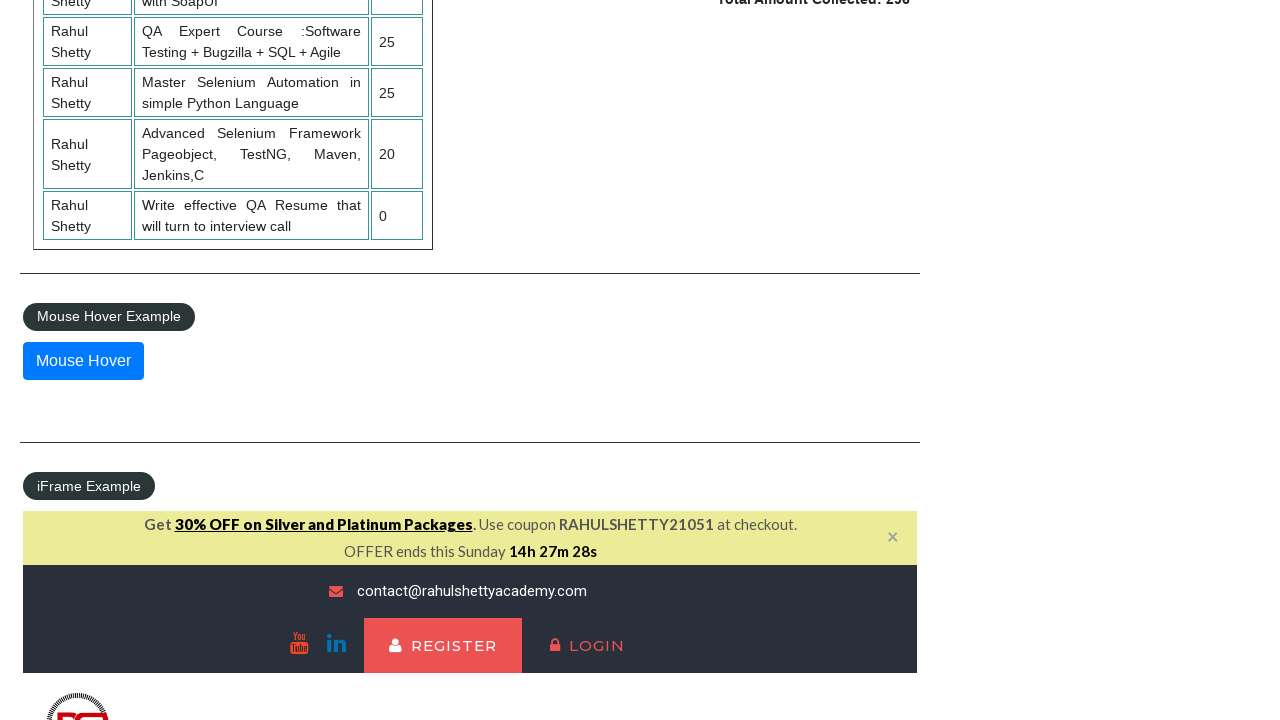

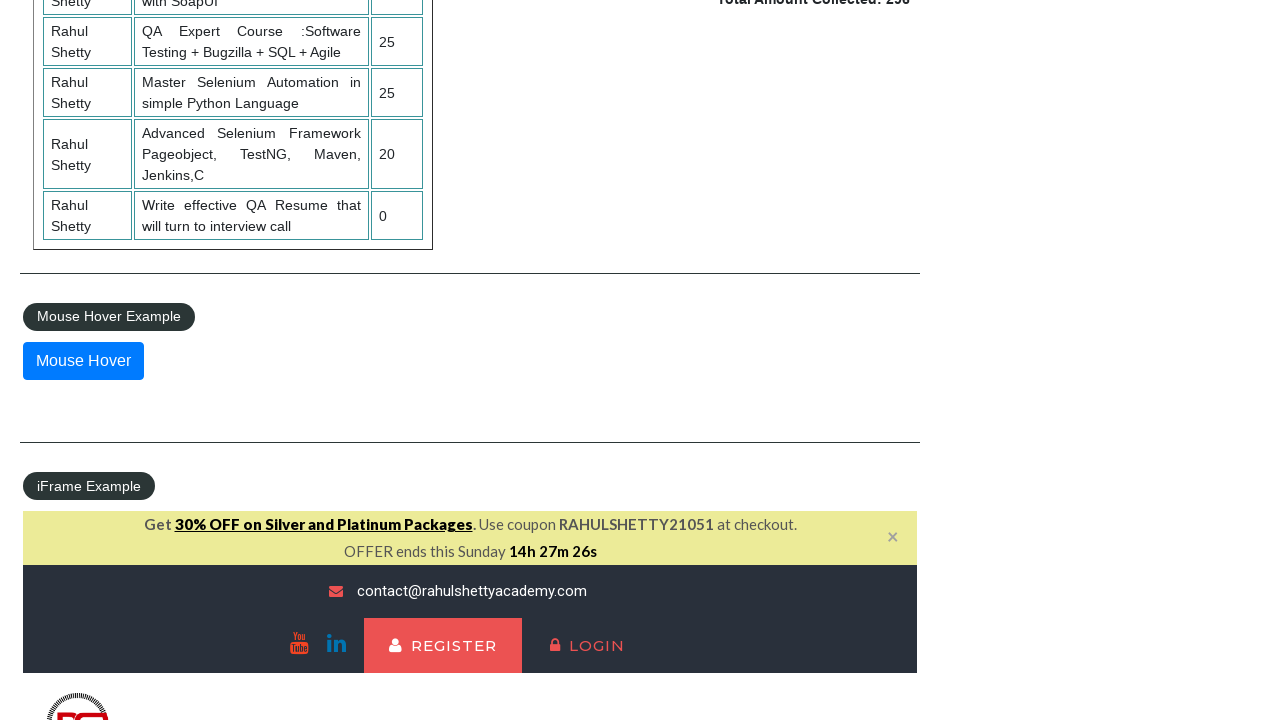